Navigates to the training support website homepage, verifies the page loads, then clicks on the "About Us" link to navigate to that page.

Starting URL: https://training-support.net

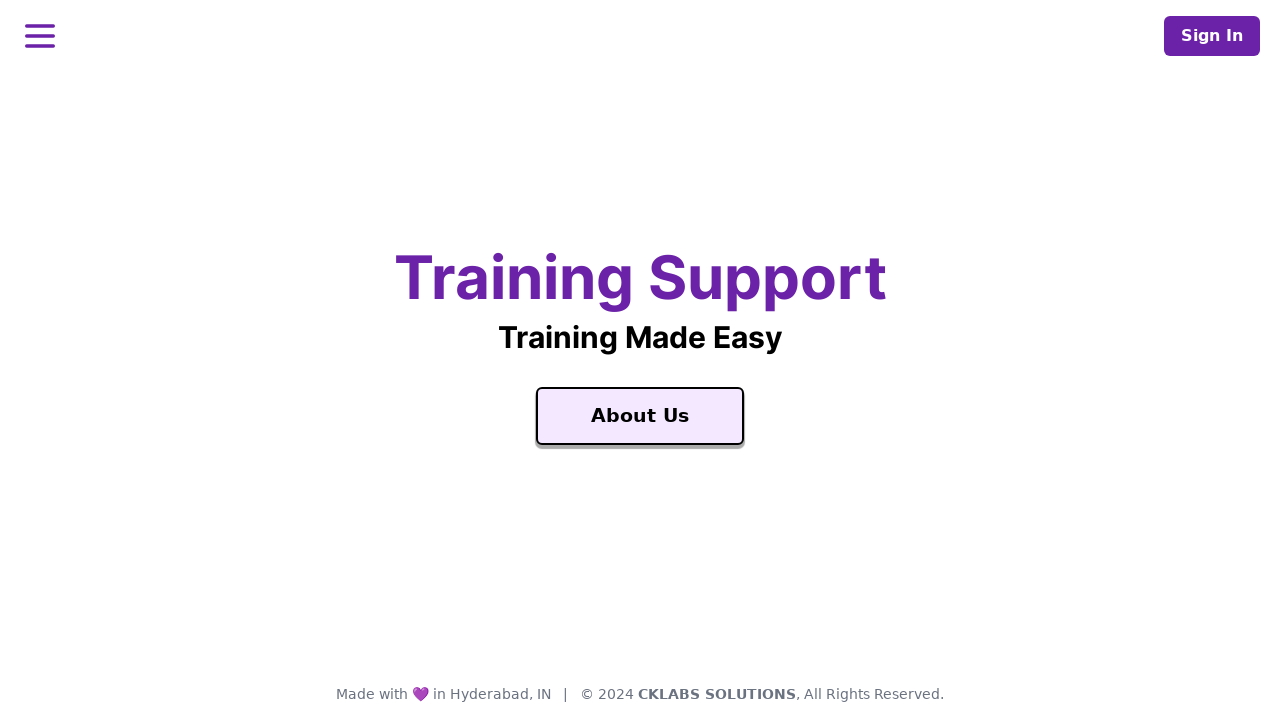

Navigated to training support website homepage
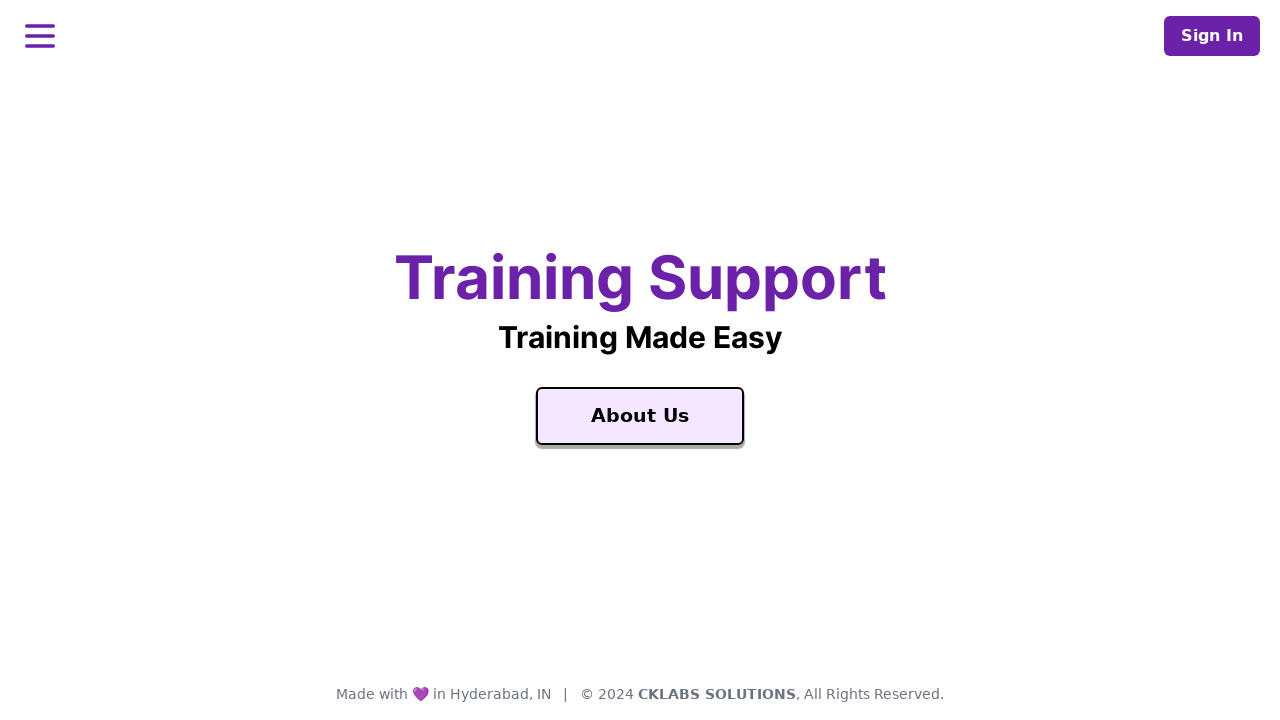

Homepage loaded successfully
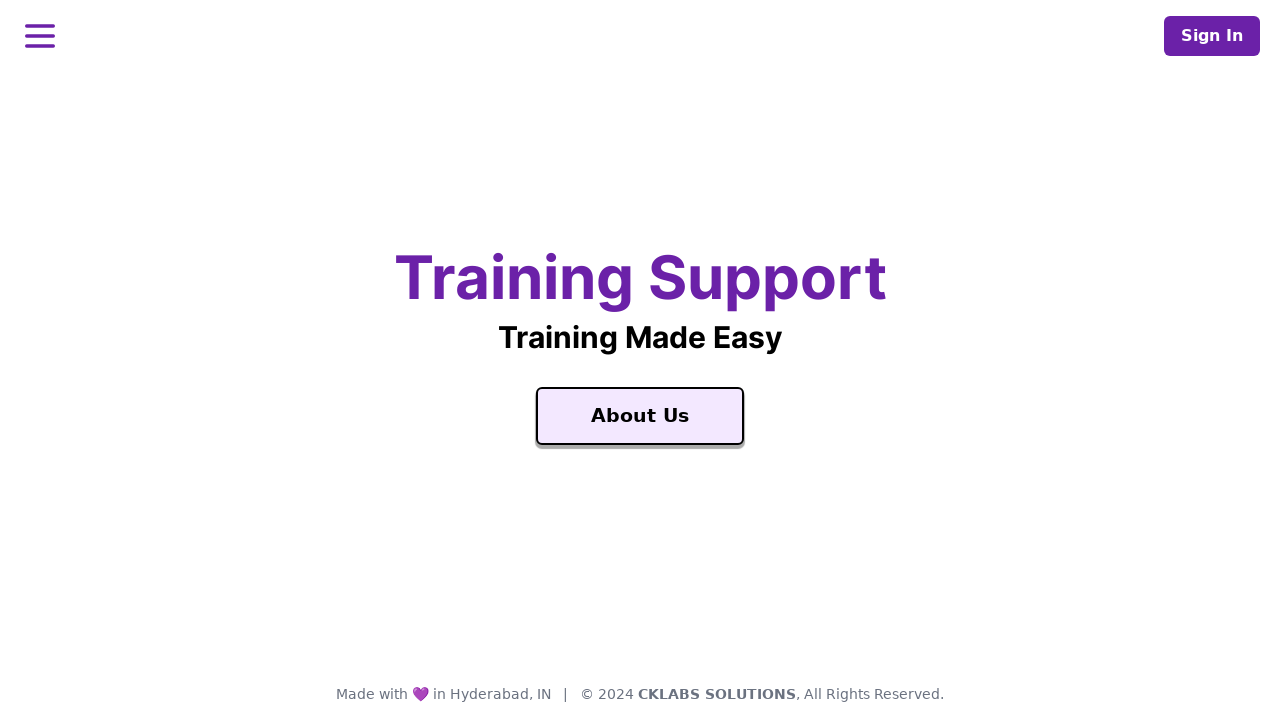

Clicked on the 'About Us' link at (640, 416) on text=About Us
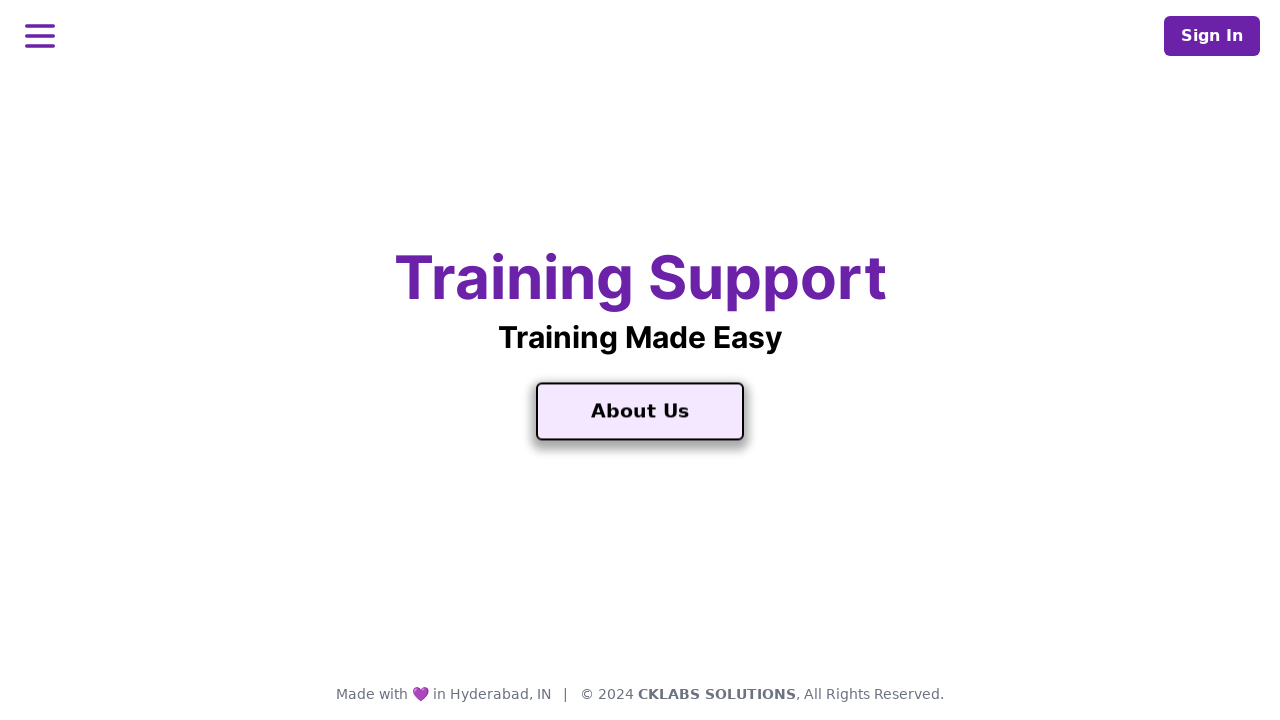

About Us page loaded successfully
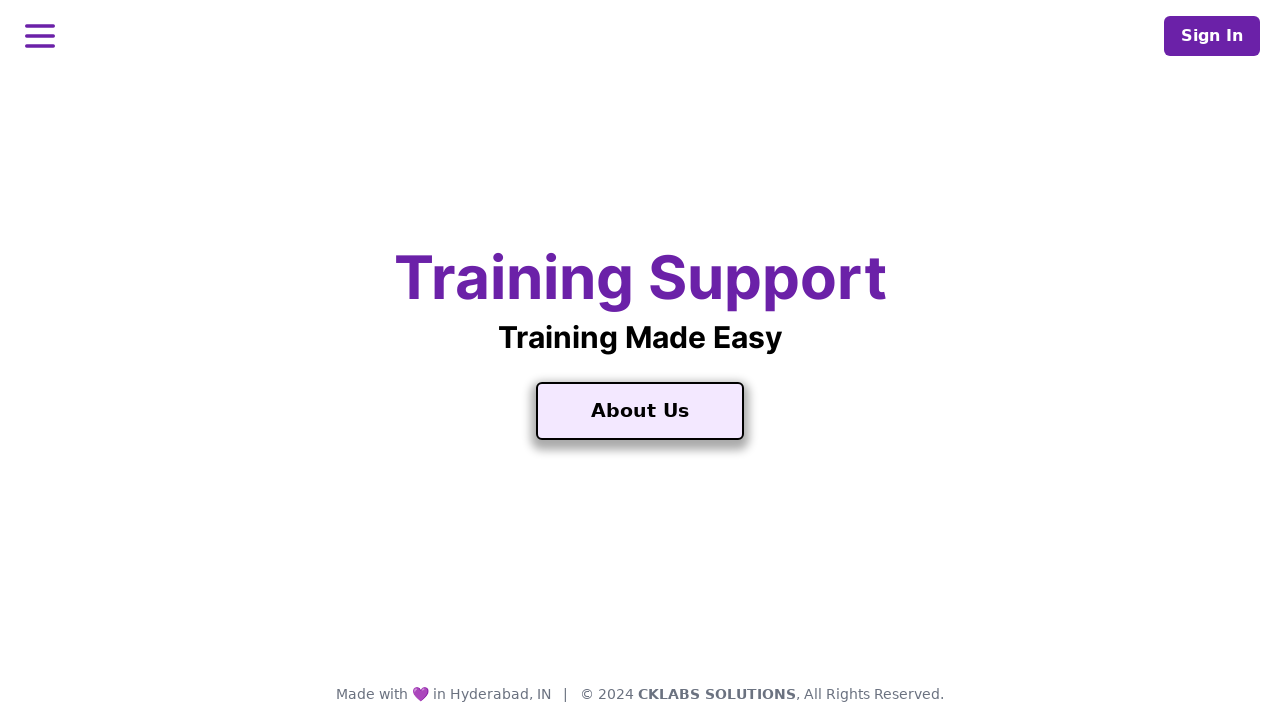

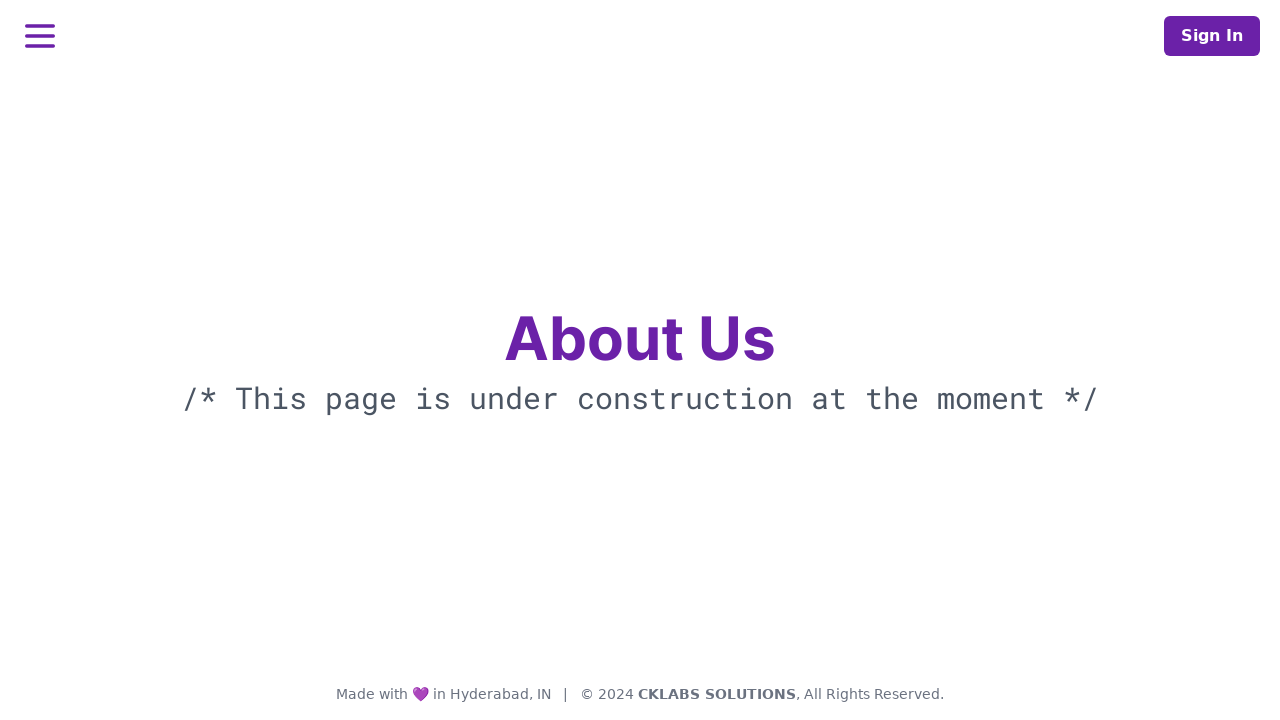